Tests radio button selection functionality by clicking on the 'red' radio button and verifying it can be selected

Starting URL: https://selenium08.blogspot.com/2019/07/check-box-and-radio-buttons.html

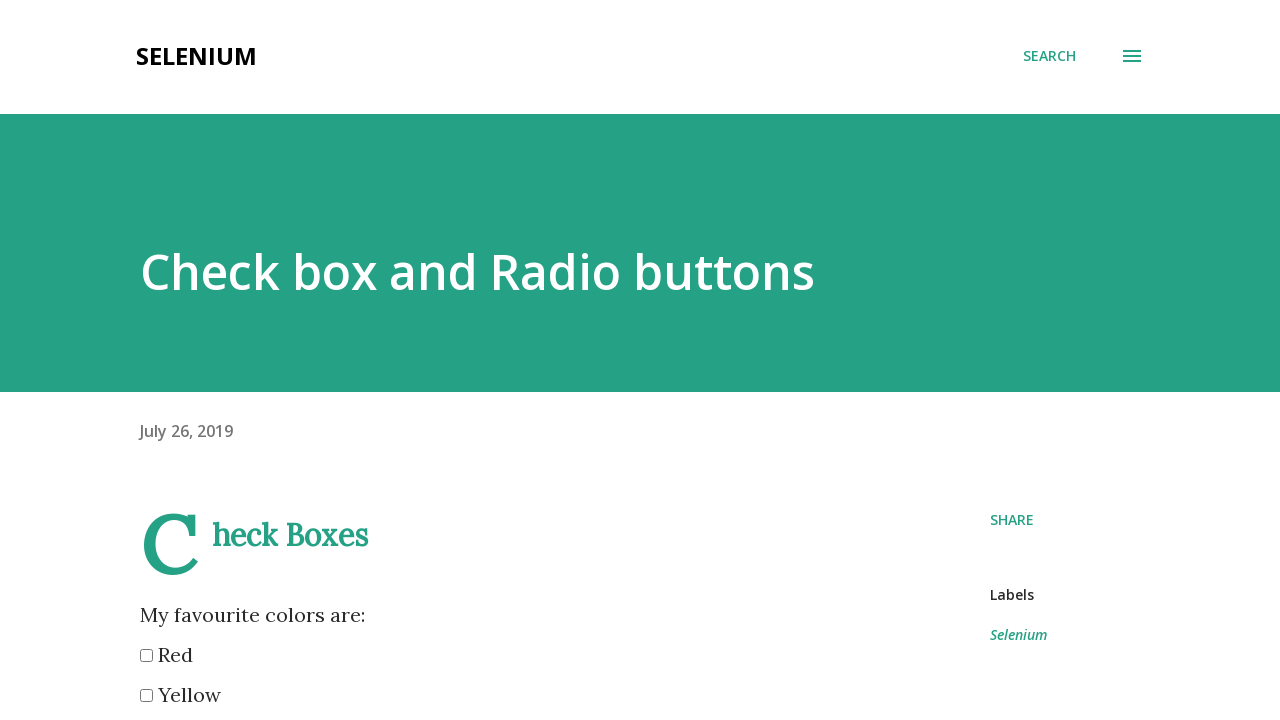

Clicked on the 'red' radio button at (146, 656) on input[value='red']
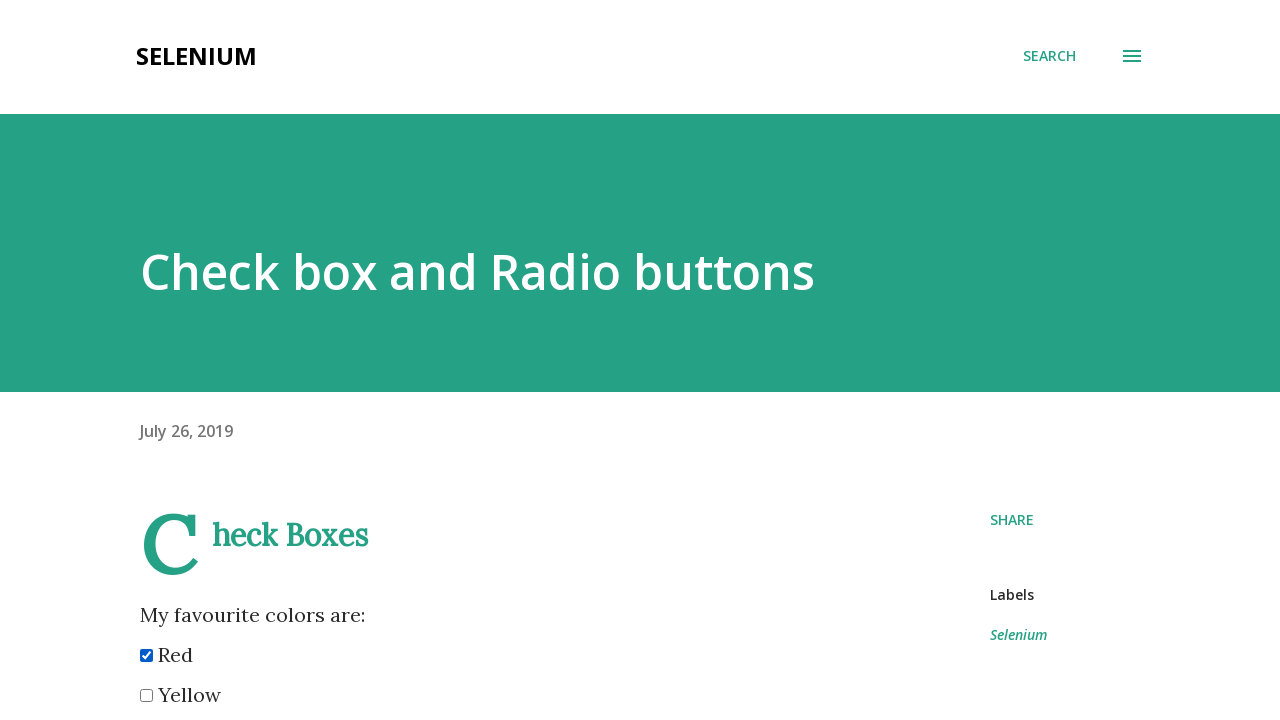

Waited 500ms for radio button selection to register
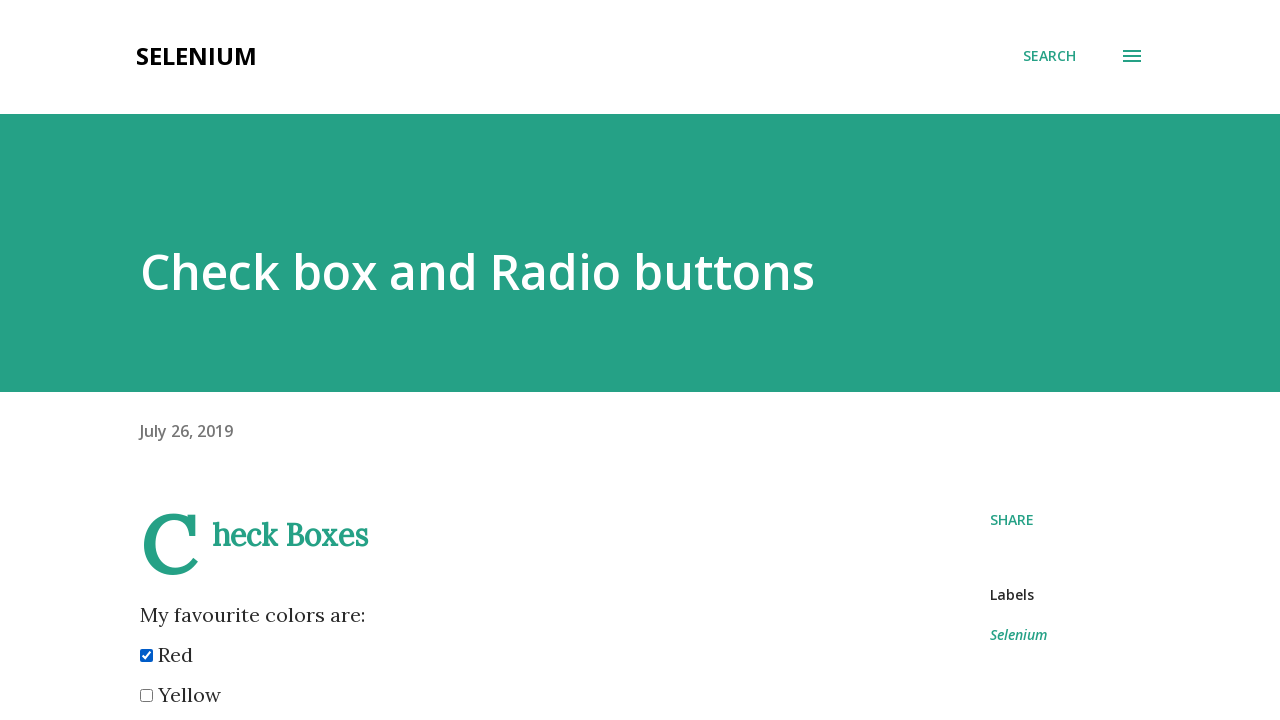

Verified that the 'red' radio button is checked
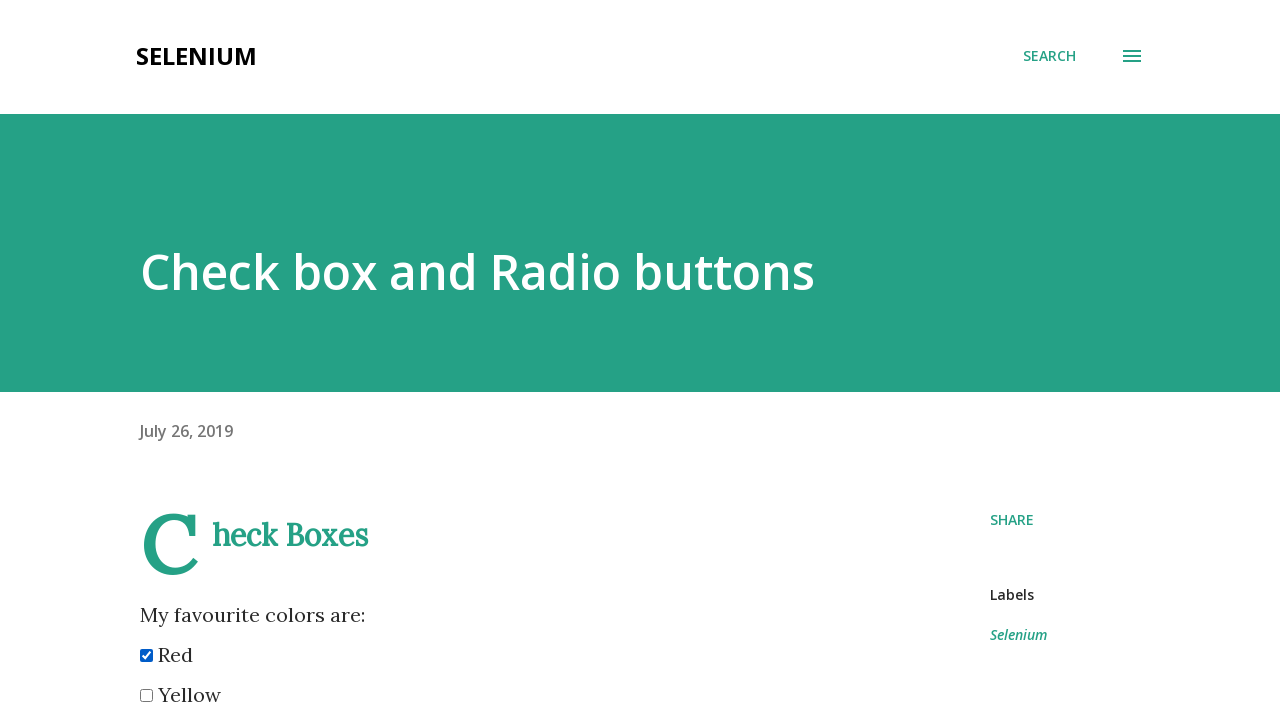

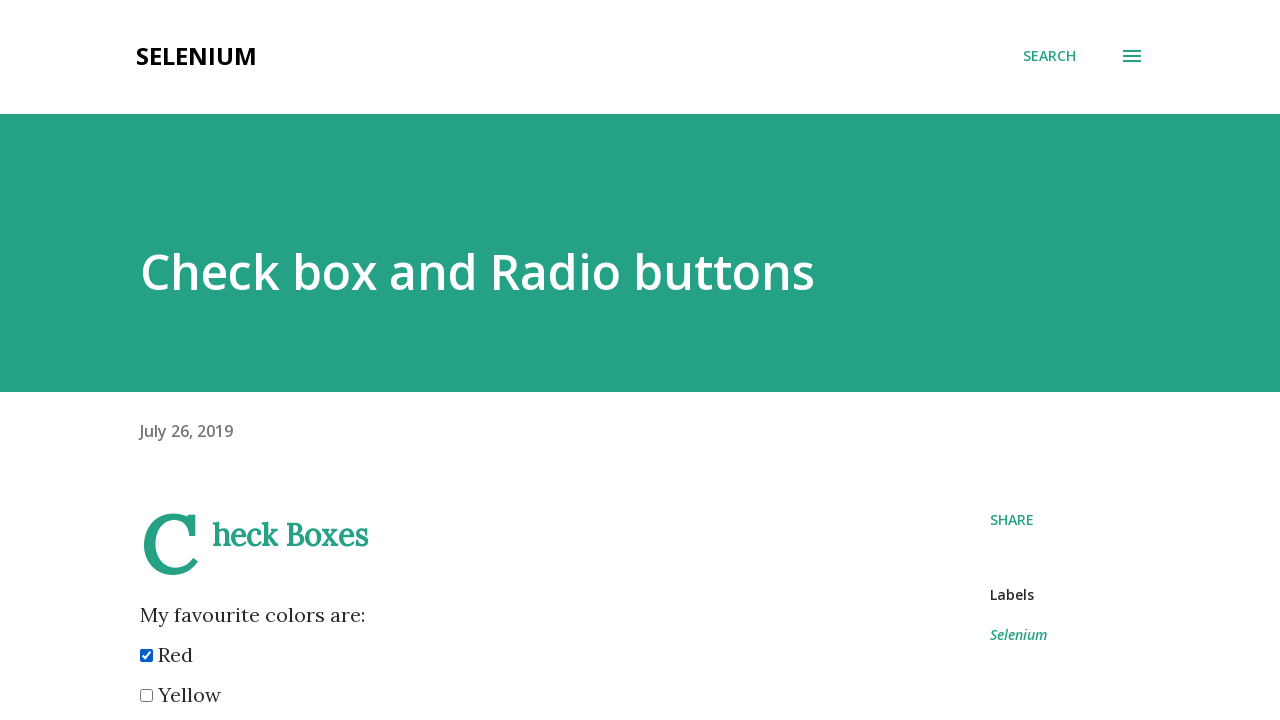